Tests an e-commerce shopping cart flow by adding multiple items to cart, proceeding to checkout, and applying a promo code

Starting URL: https://rahulshettyacademy.com/seleniumPractise/

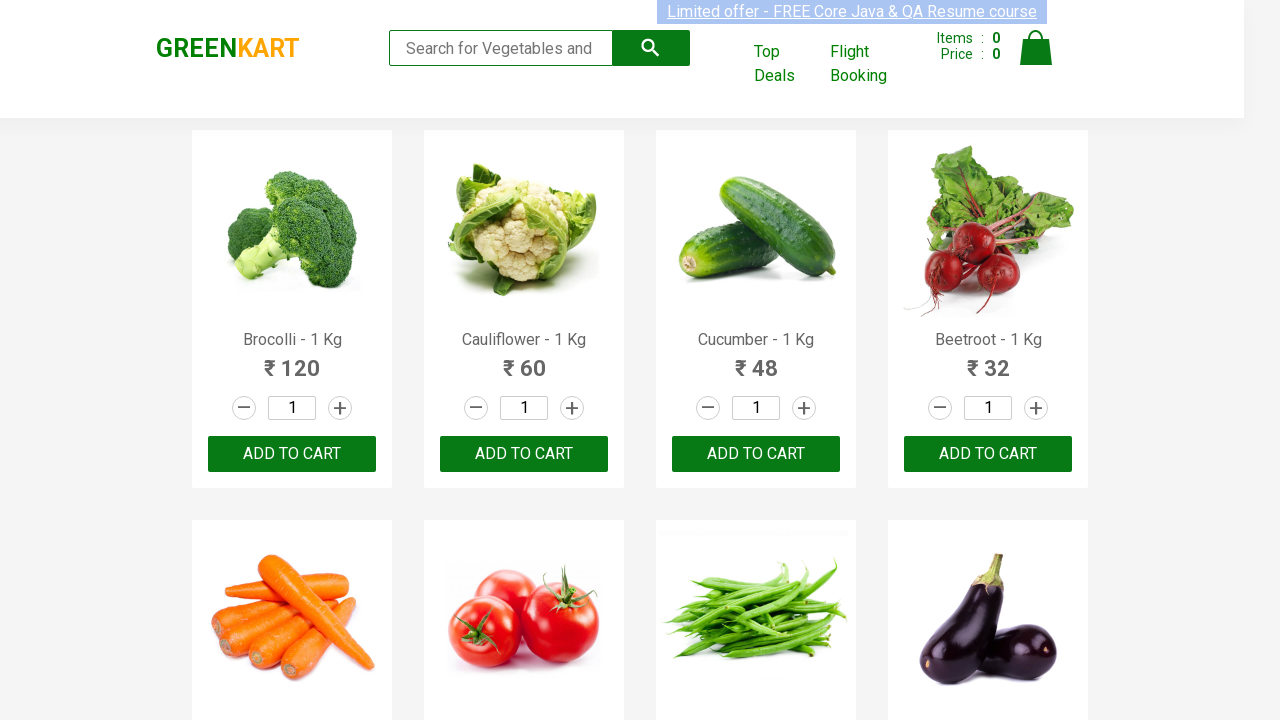

Retrieved all product elements from the page
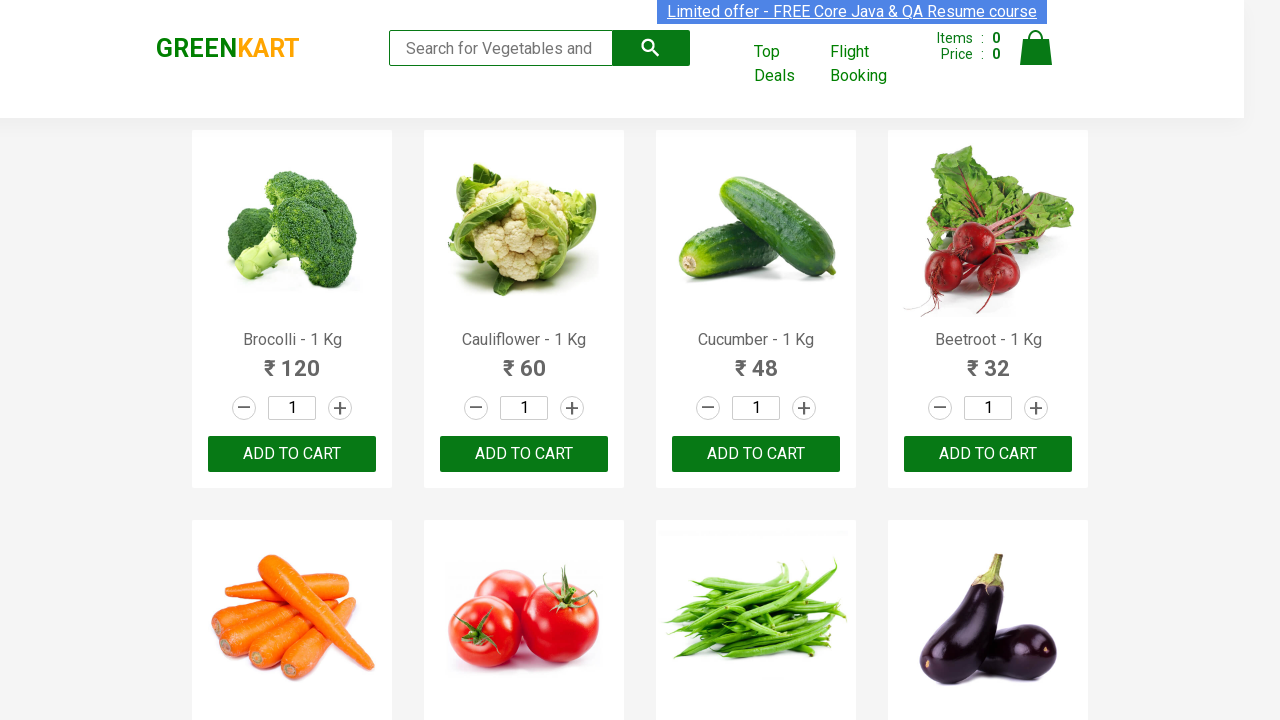

Added 'Brocolli' to cart at (292, 454) on div.product-action > button >> nth=0
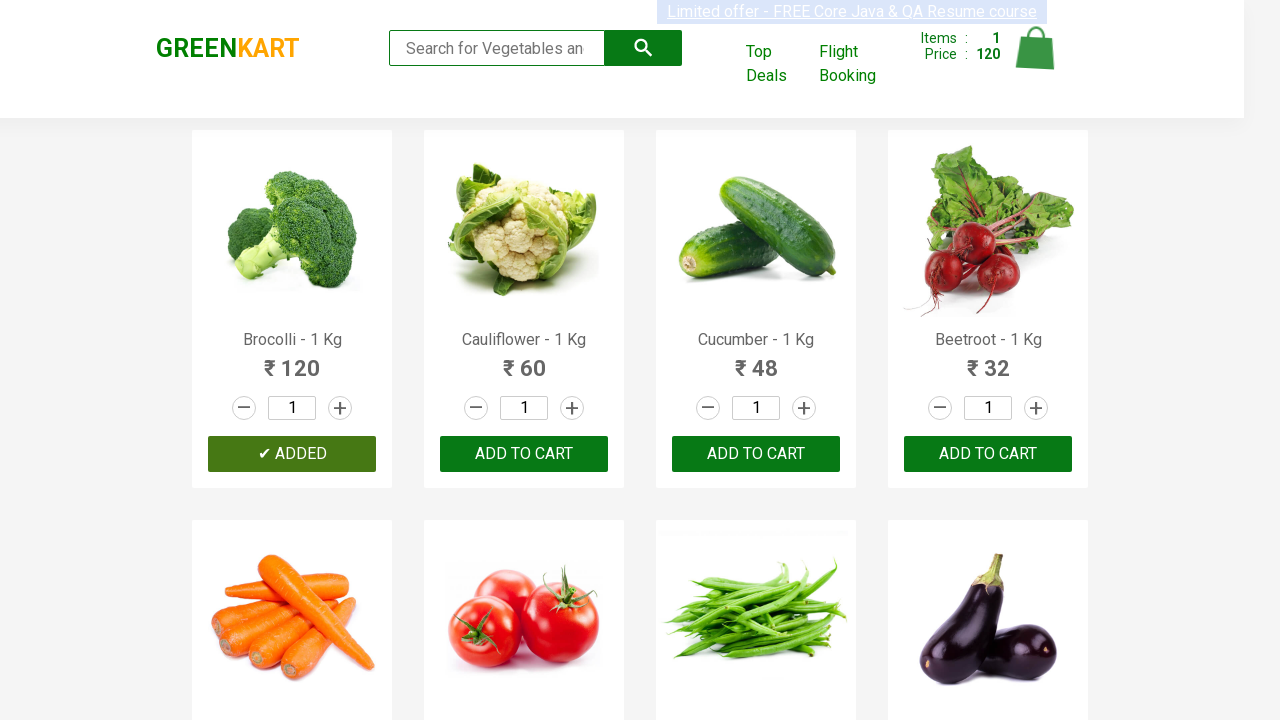

Added 'Beetroot' to cart at (988, 454) on div.product-action > button >> nth=3
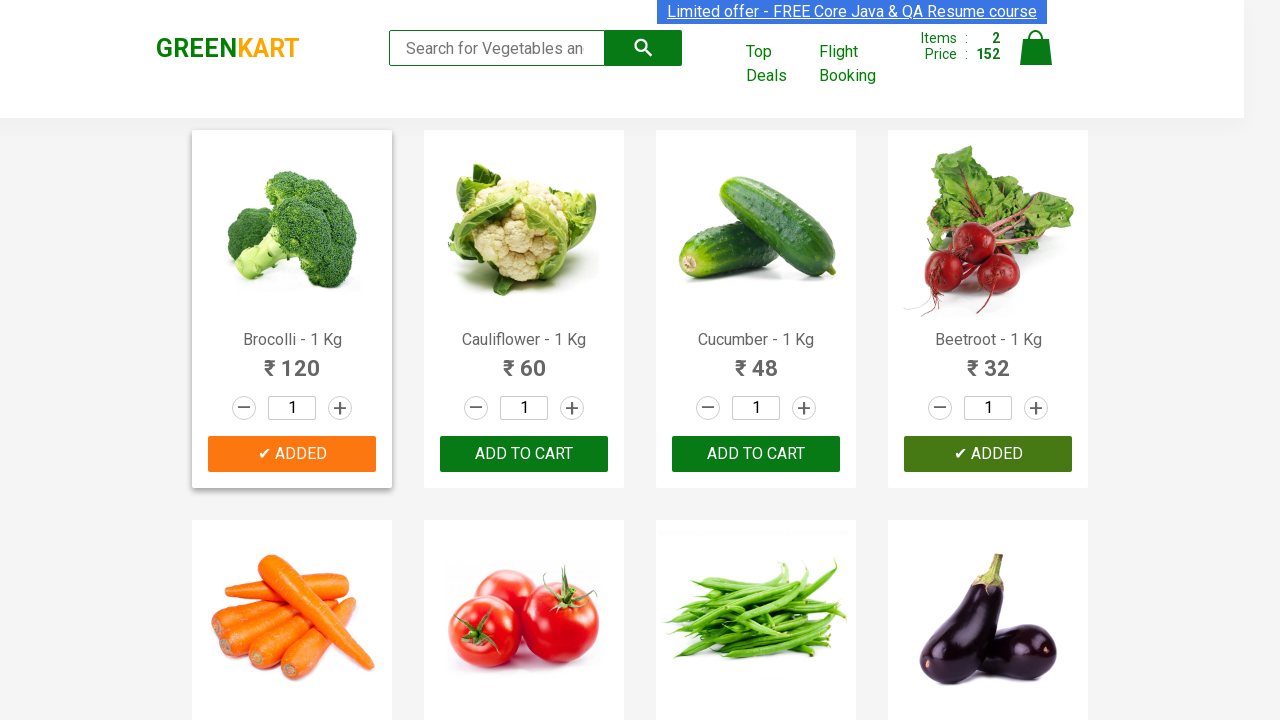

Added 'Tomato' to cart at (524, 360) on div.product-action > button >> nth=5
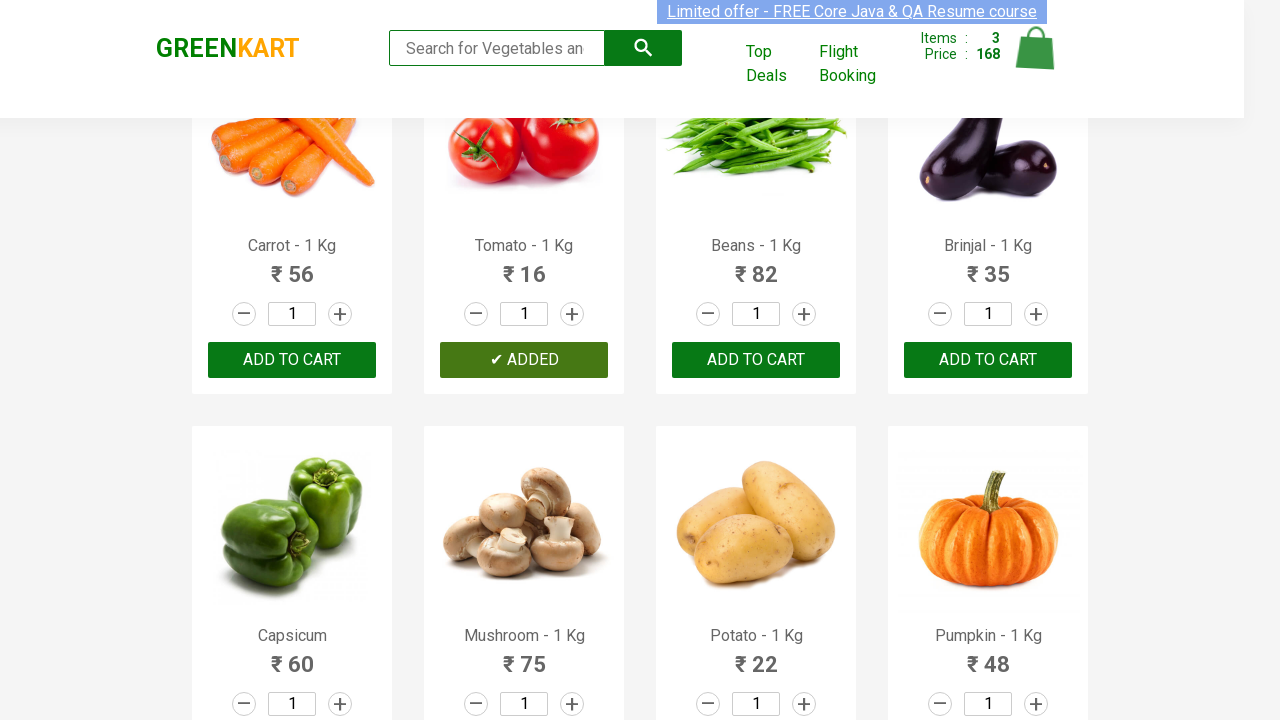

Clicked cart icon to view shopping cart at (1036, 48) on img[alt='Cart']
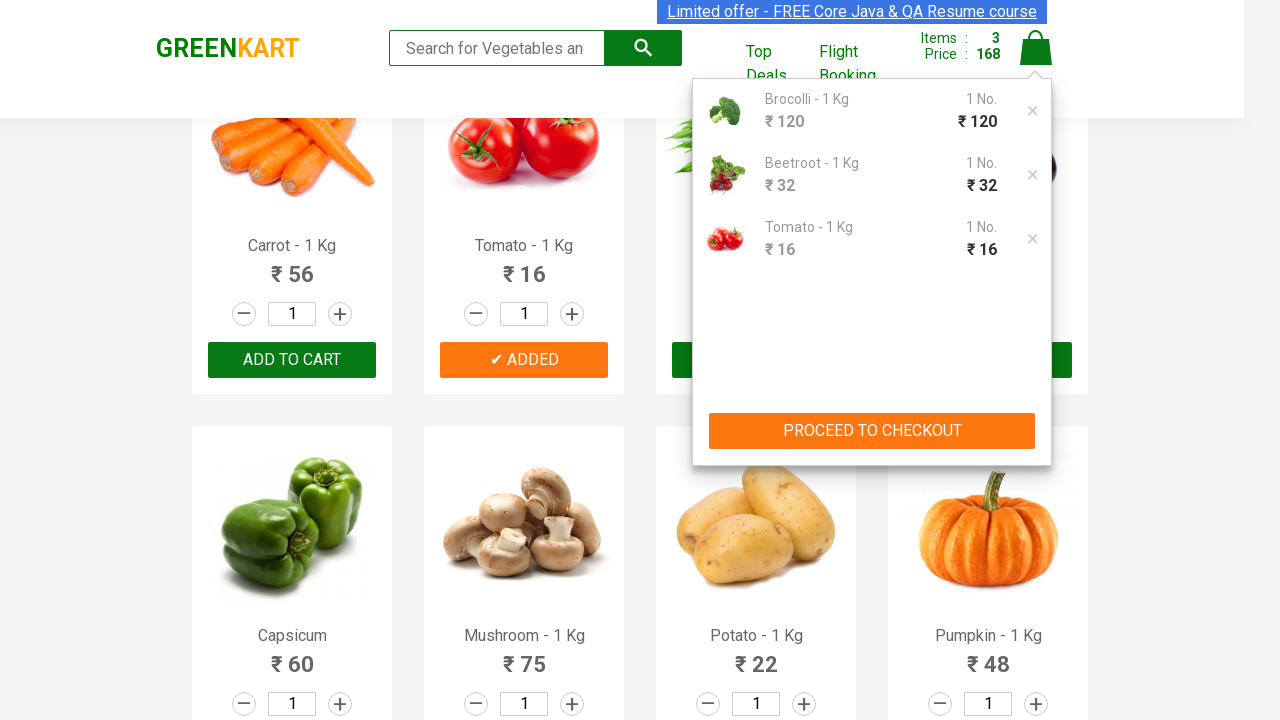

Clicked 'PROCEED TO CHECKOUT' button at (872, 431) on button:has-text('PROCEED TO CHECKOUT')
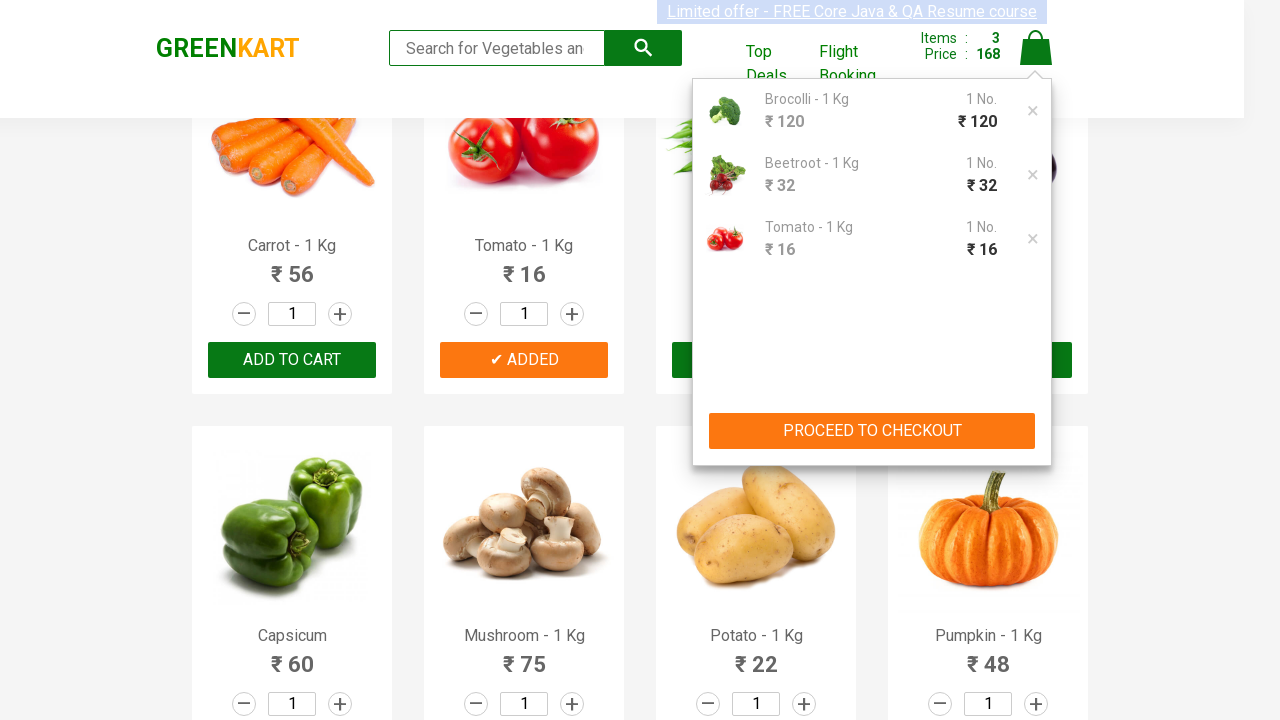

Promo code input field is now visible
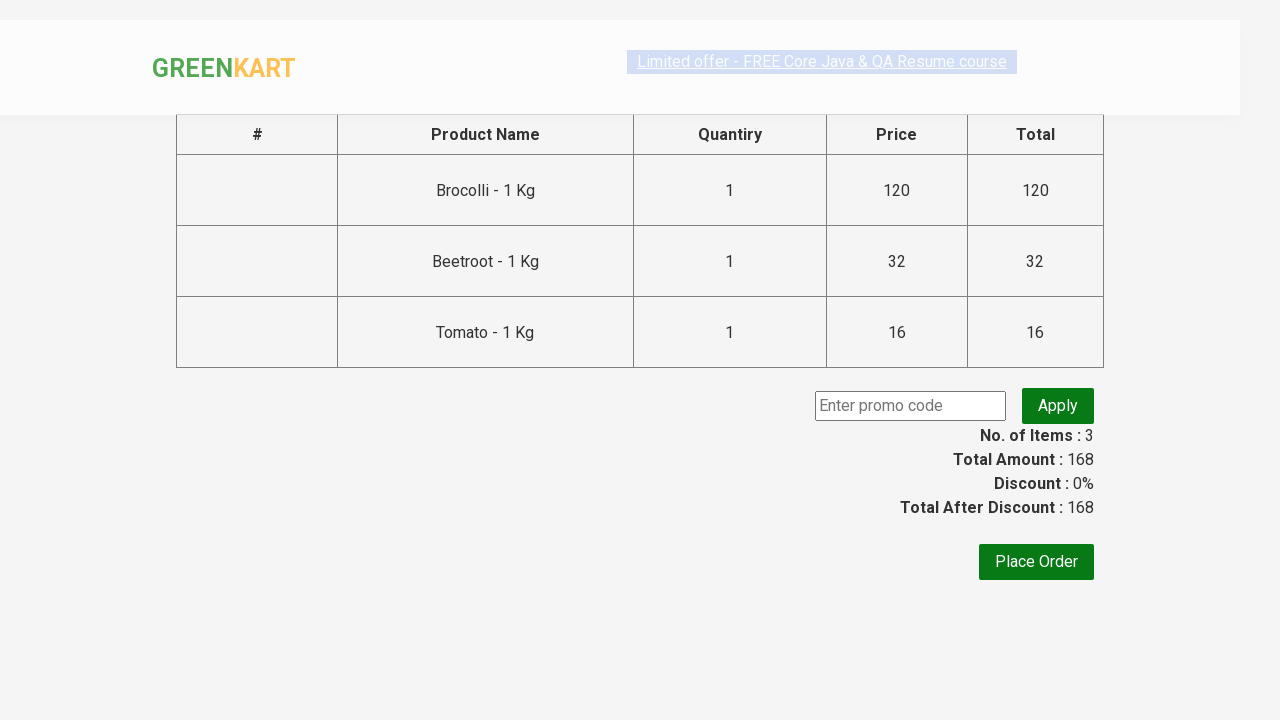

Entered promo code 'rahulshettyacademy' on input.promoCode
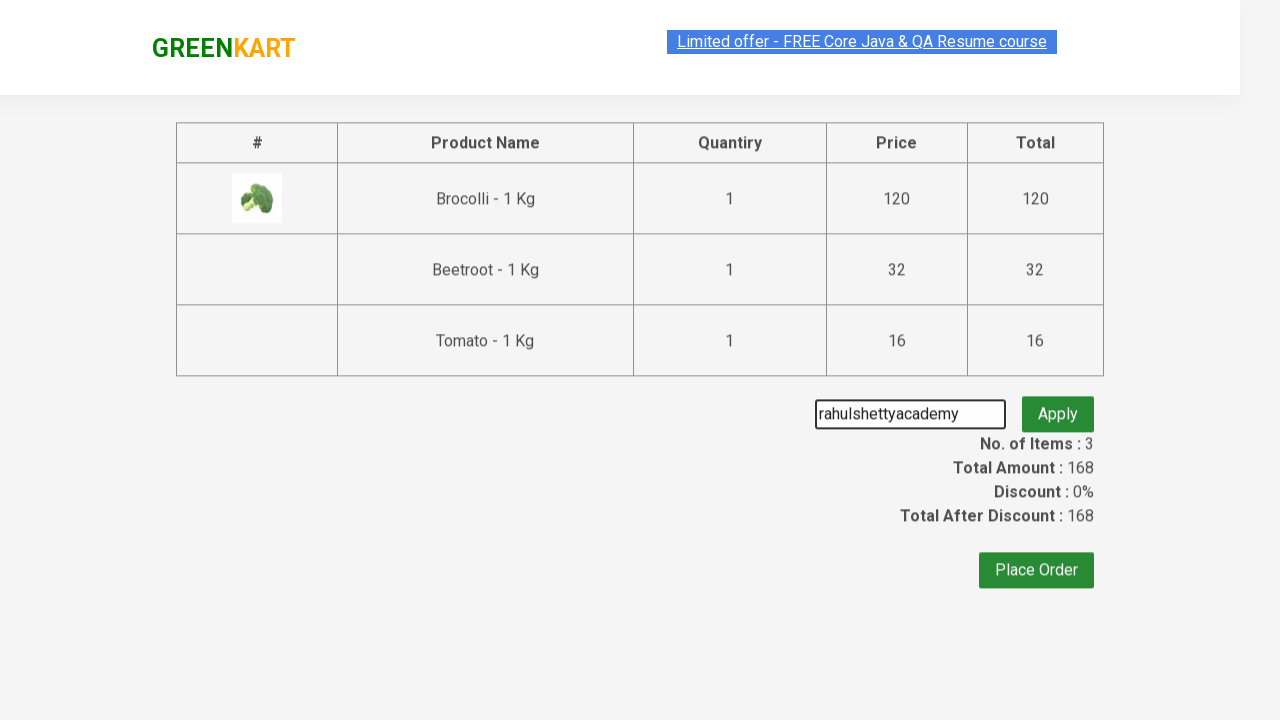

Clicked 'Apply' button to apply promo code at (1058, 406) on button.promoBtn
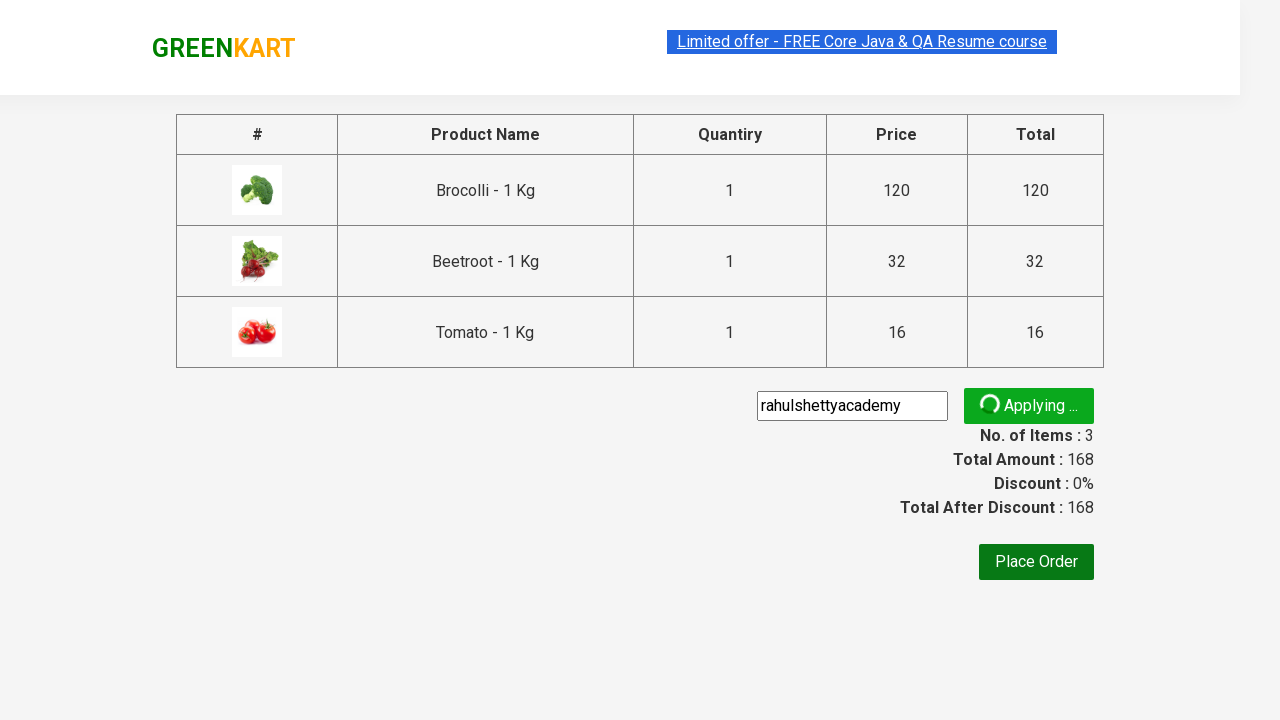

Promo code confirmation message appeared
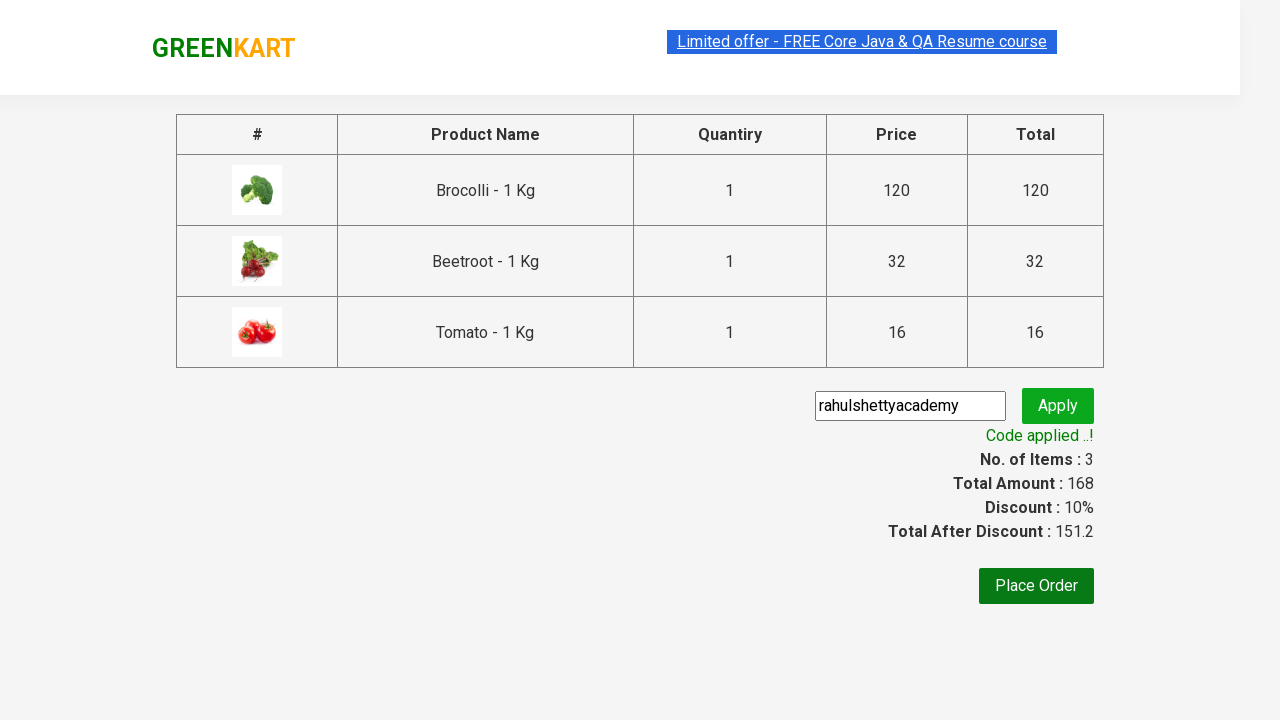

Retrieved promo confirmation text: Code applied ..!
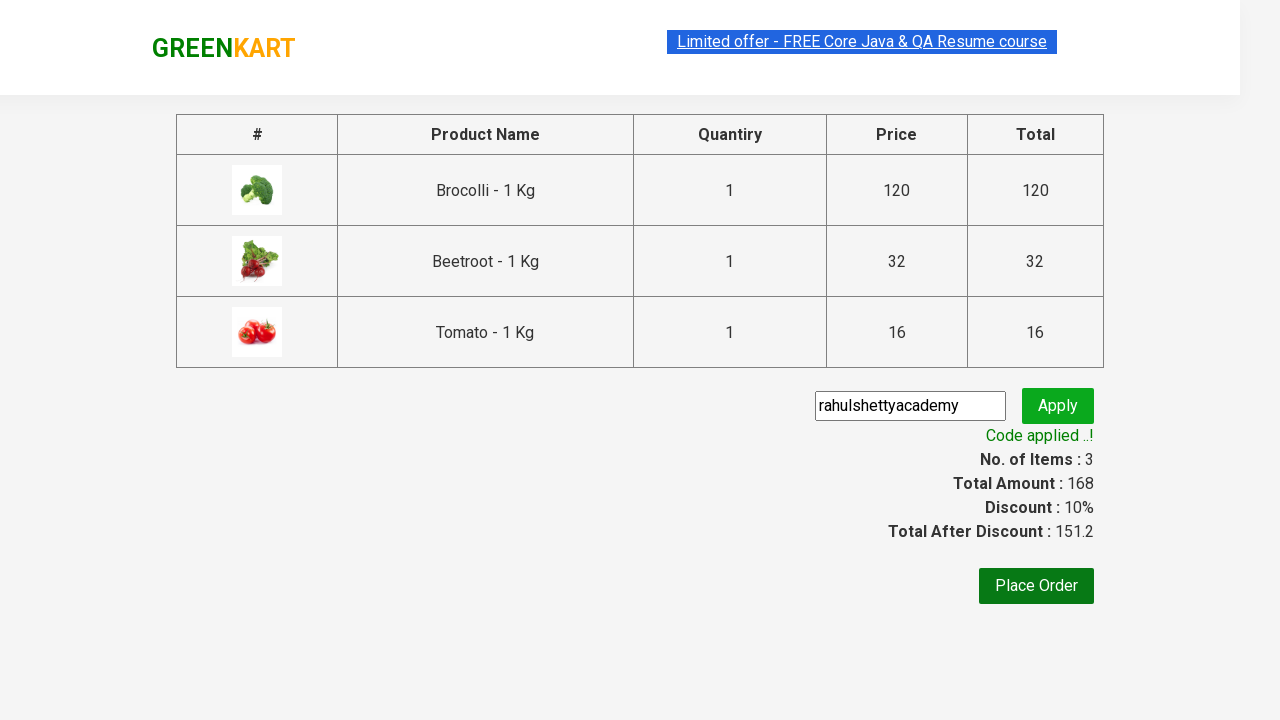

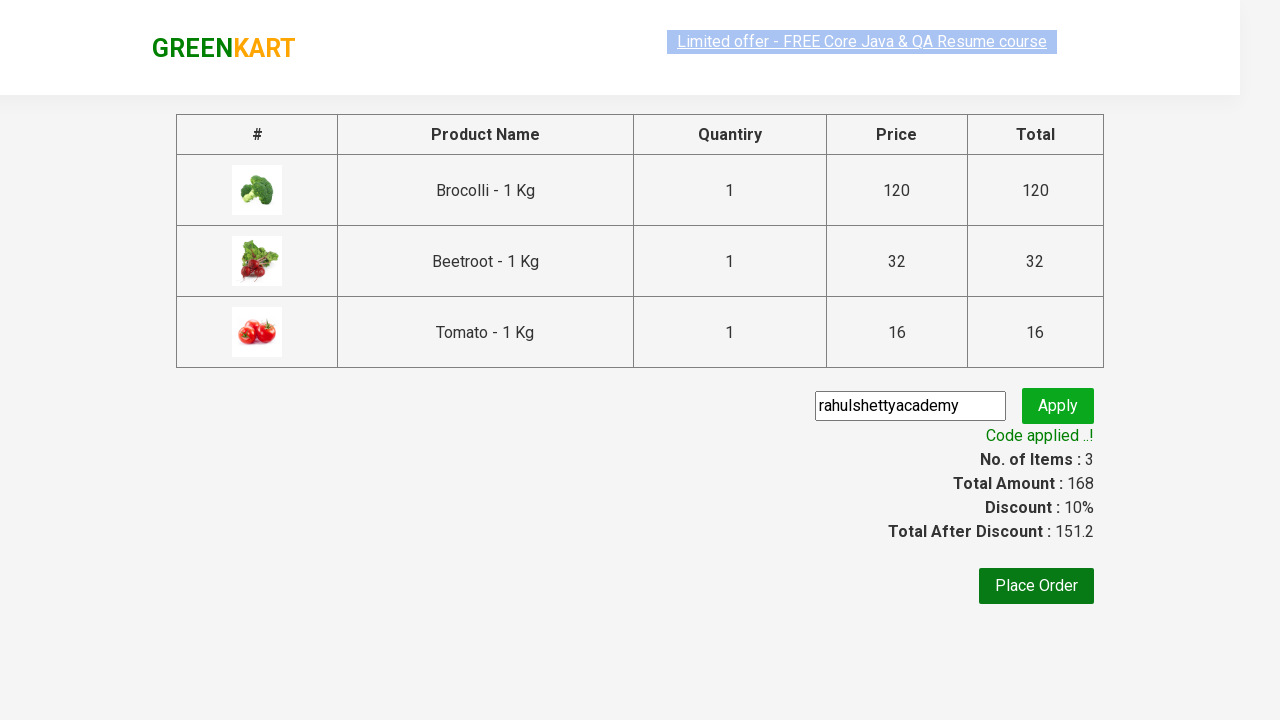